Verifies that the OrangeHRM login page loads correctly by checking that the "Login" header text is displayed properly.

Starting URL: https://opensource-demo.orangehrmlive.com/web/index.php/auth/login

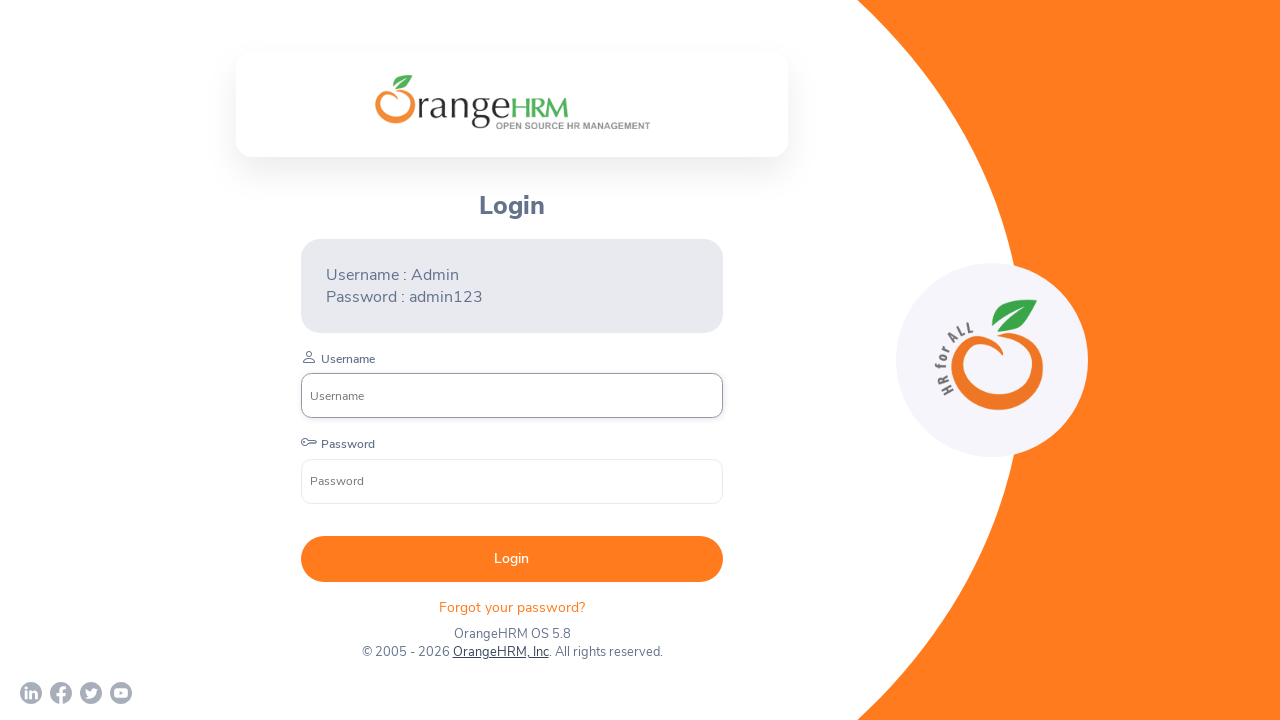

Waited for Login header to be visible
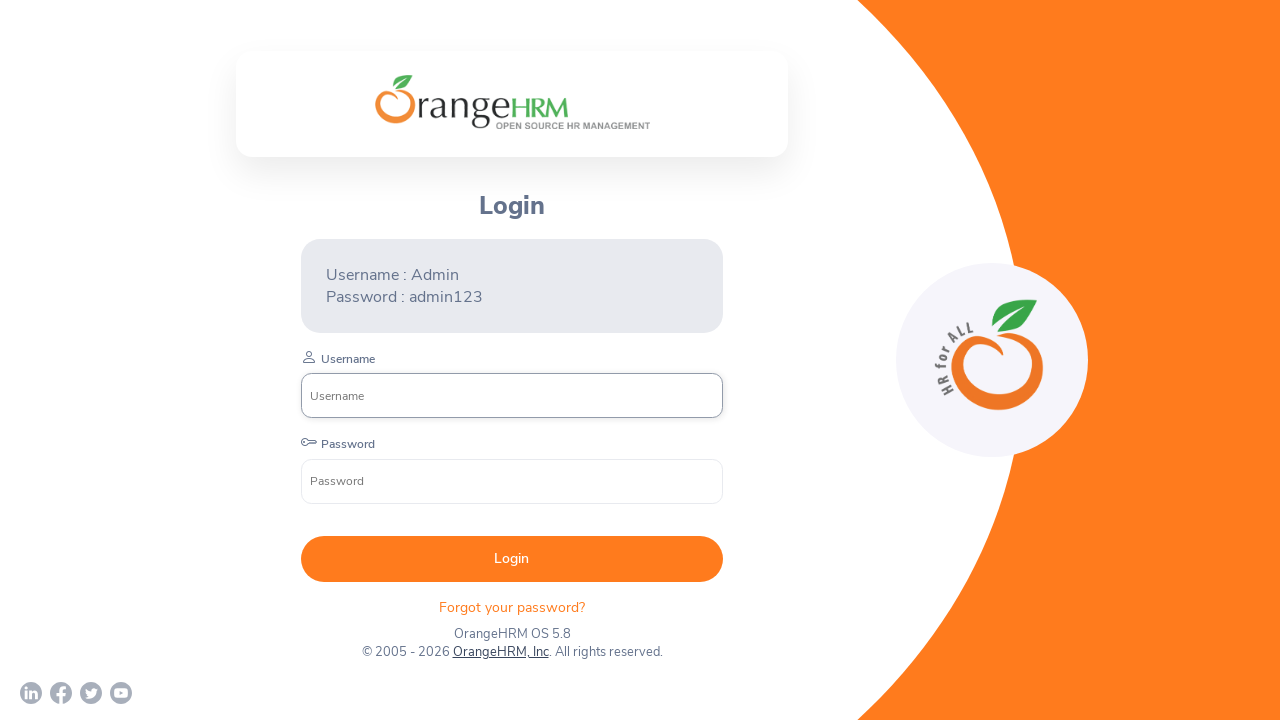

Retrieved Login header text content
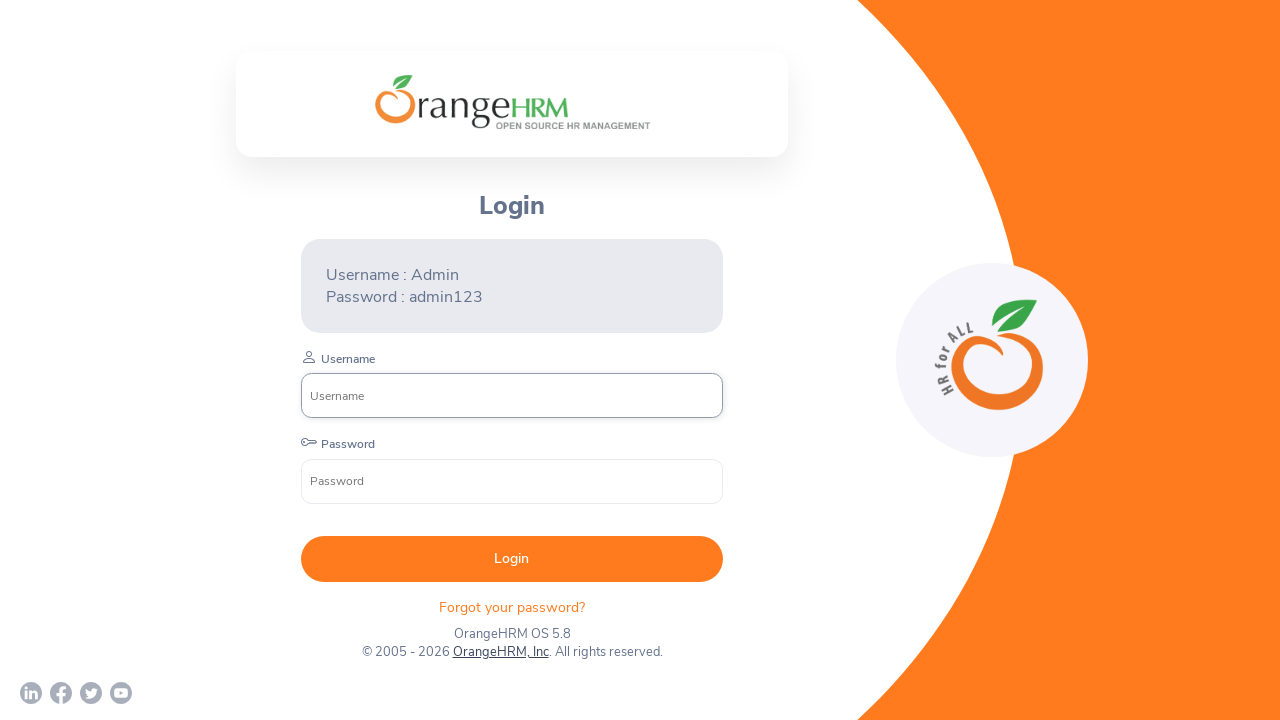

Processed and stripped header text
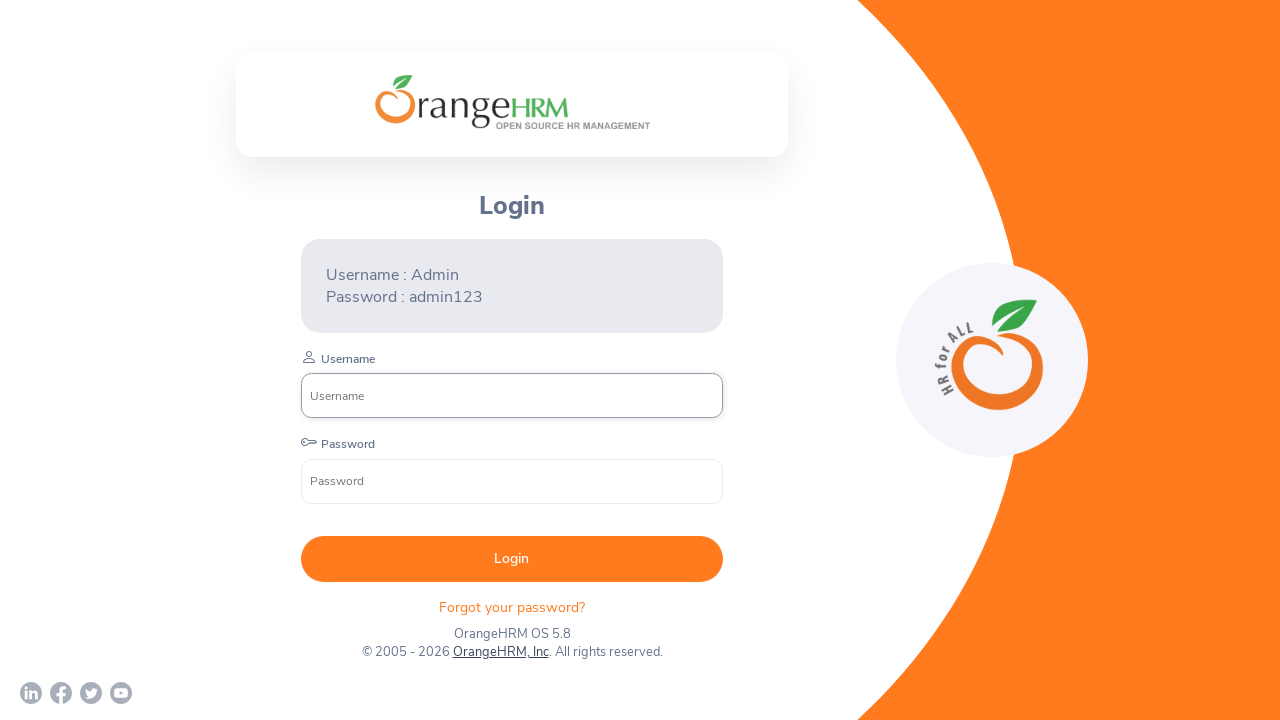

Verified Login header text equals 'Login'
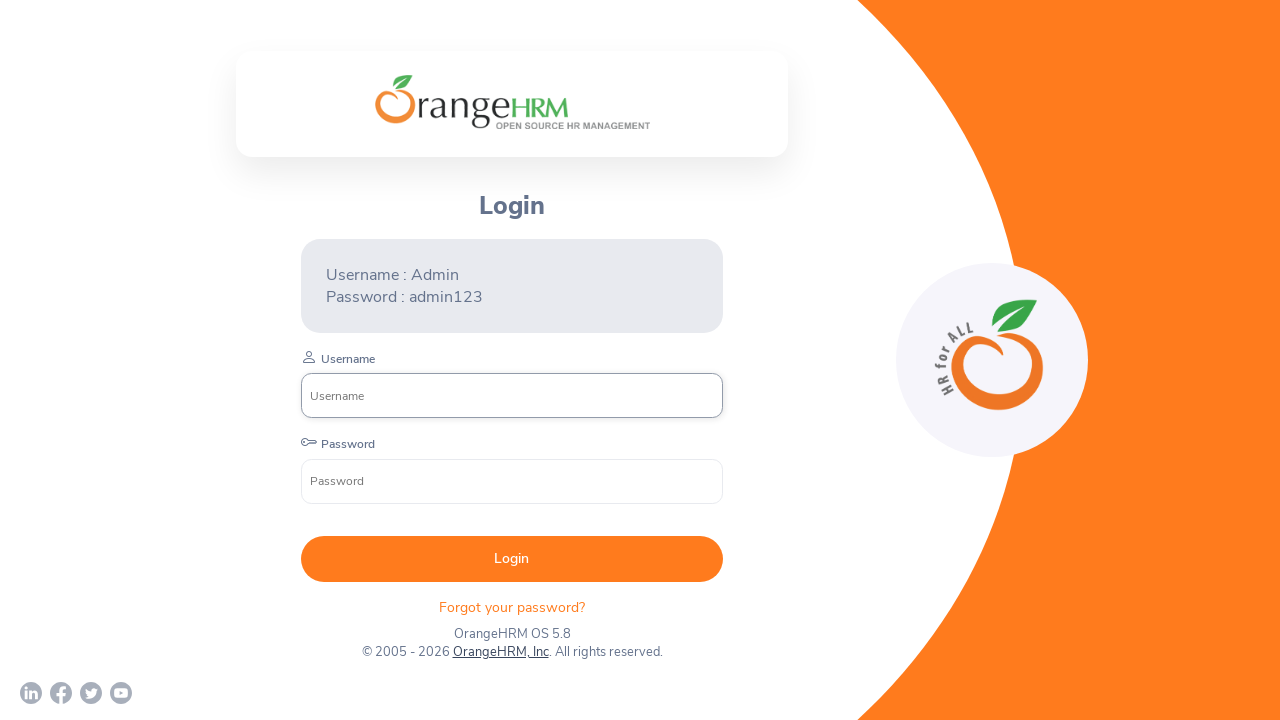

Verified Username input field is visible
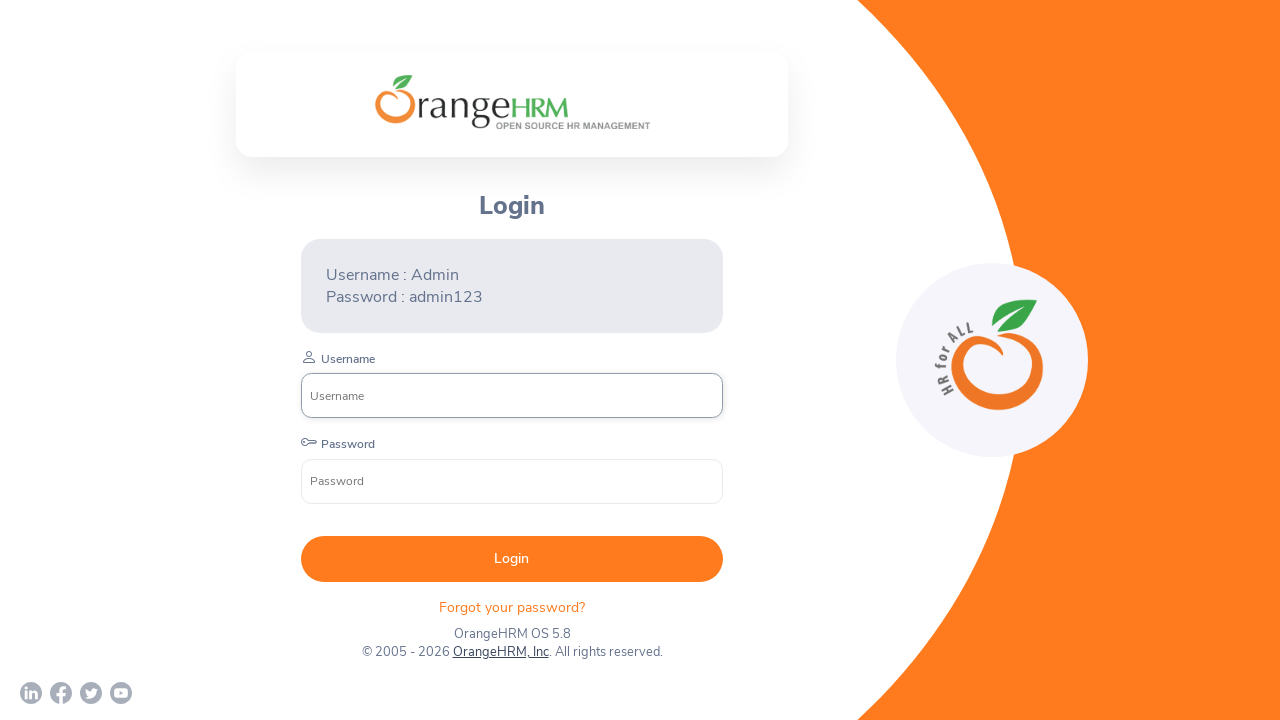

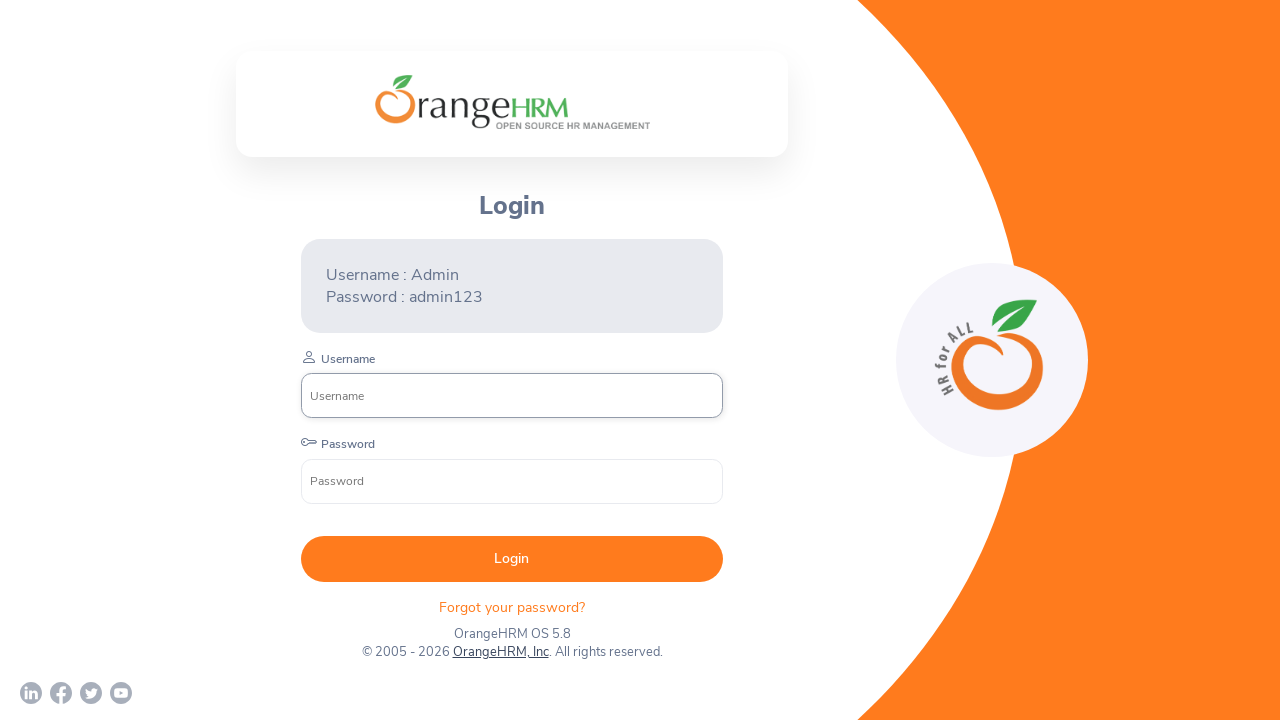